Tests browser window resizing functionality by navigating to YouTube and setting the window dimensions to 700x600 pixels

Starting URL: https://www.youtube.com/

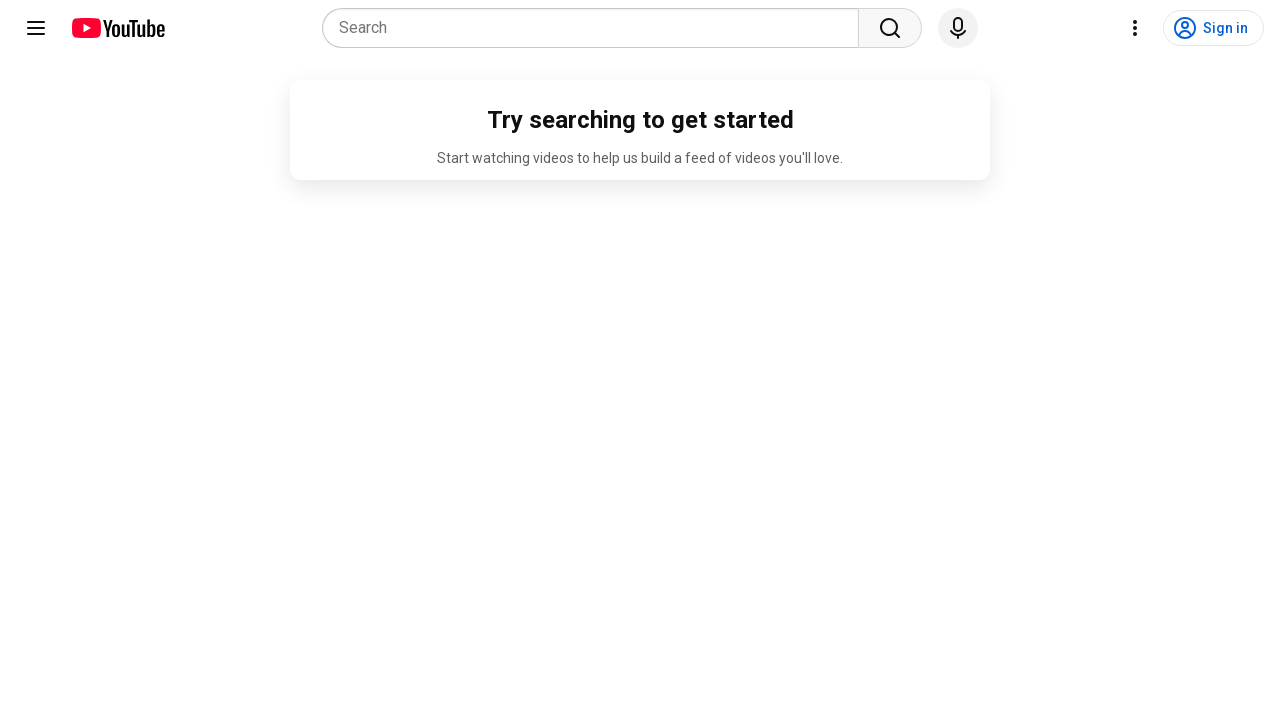

Navigated to YouTube homepage
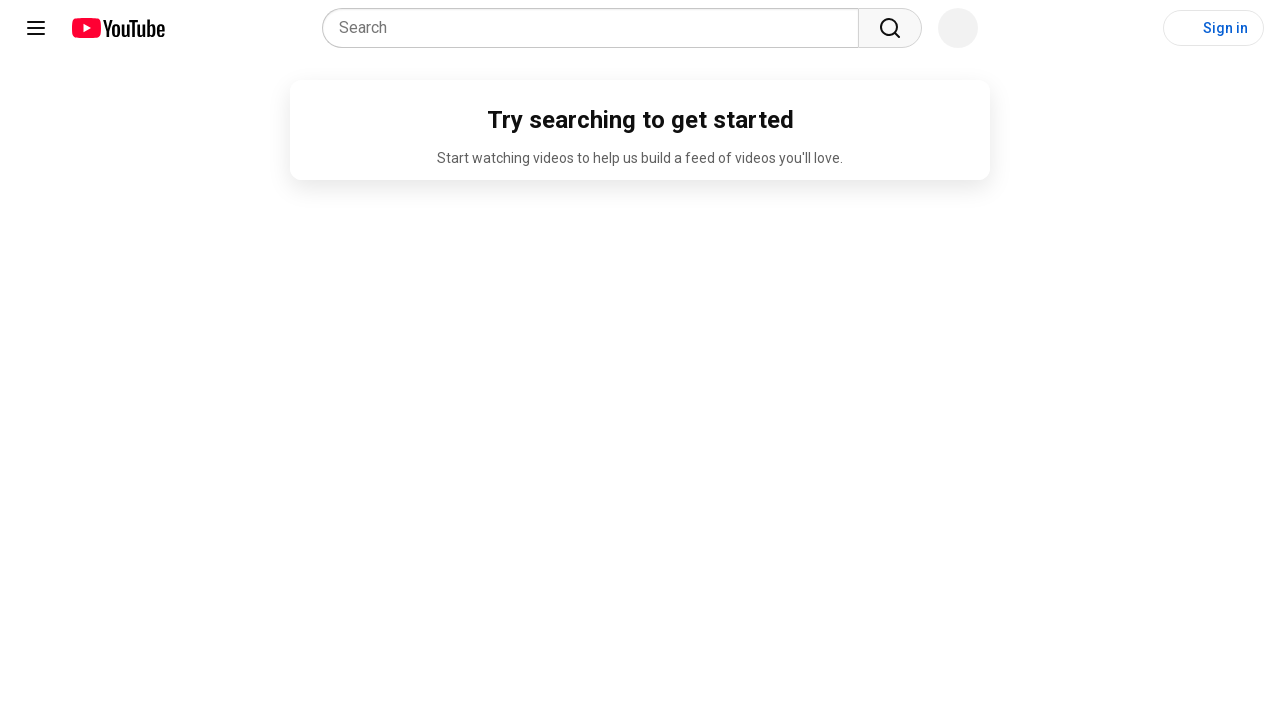

Set browser window size to 700x600 pixels
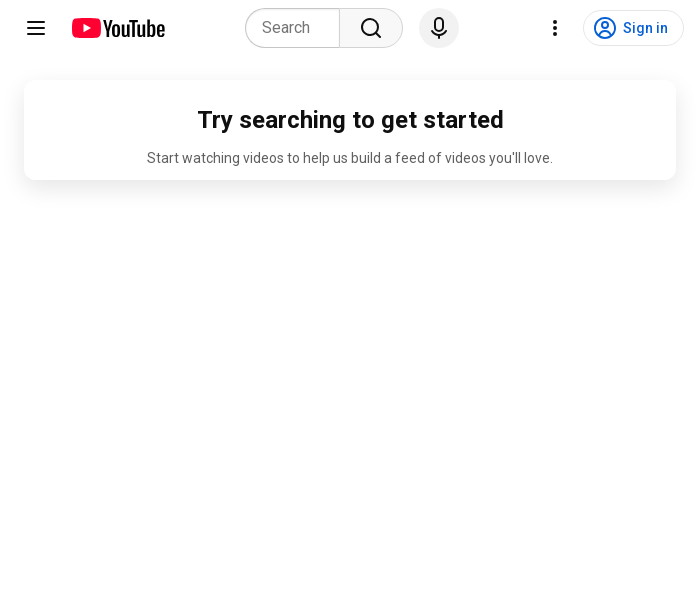

Waited 1 second to observe the window resize
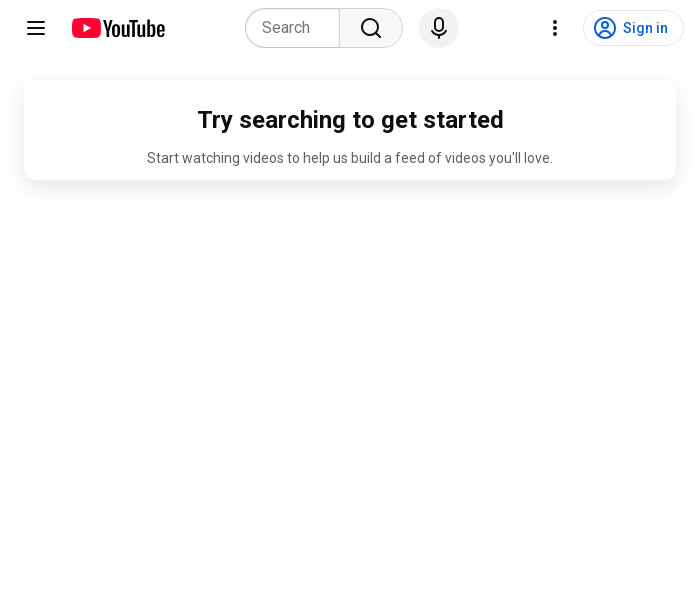

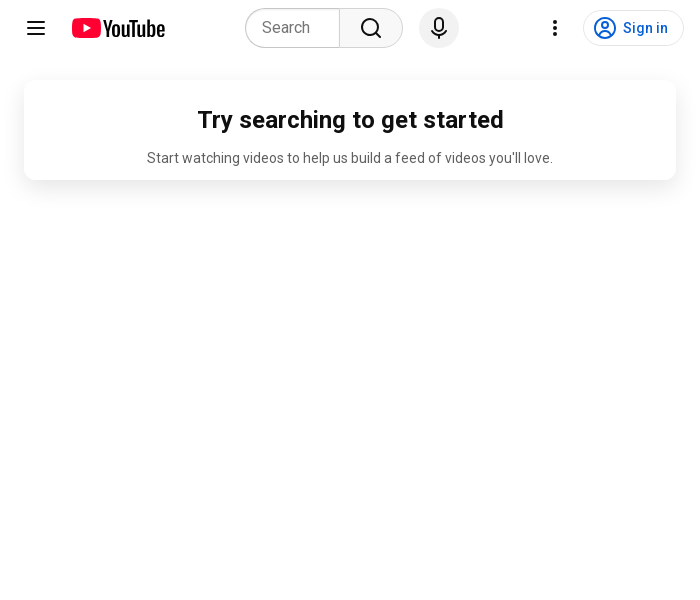